Tests switching back to display all todo items after filtering

Starting URL: https://demo.playwright.dev/todomvc

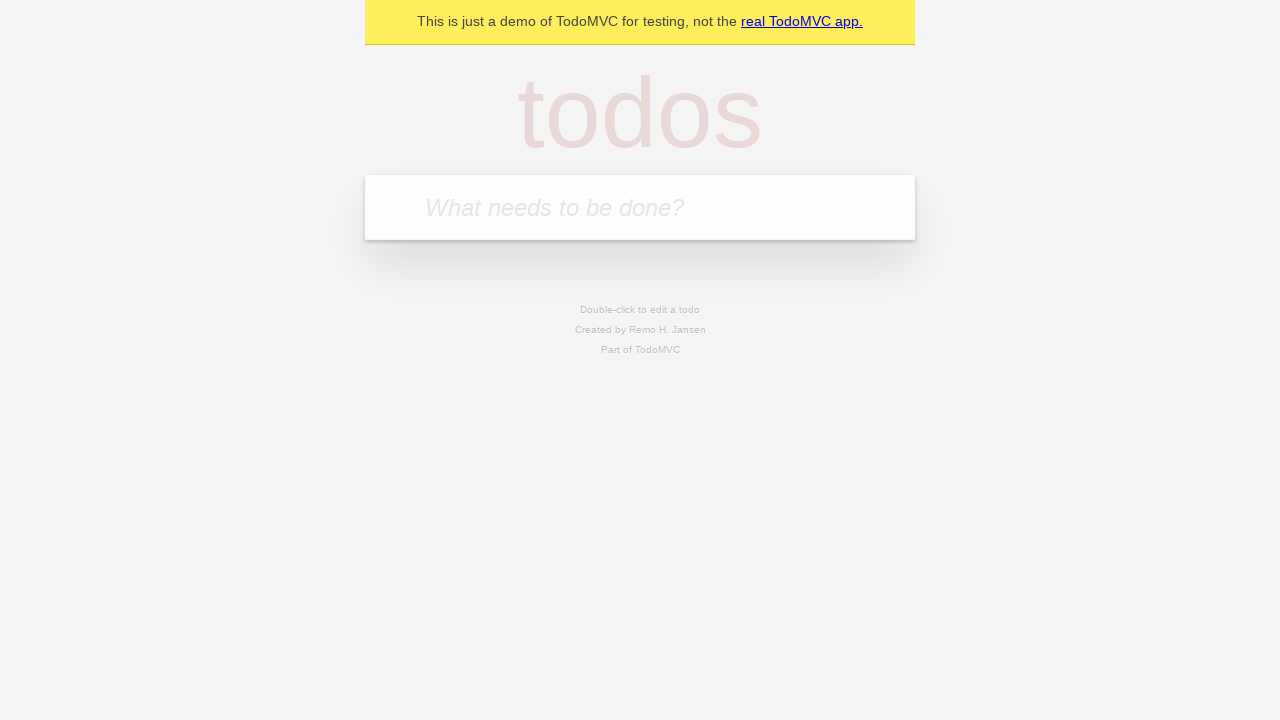

Filled todo input with 'buy some cheese' on internal:attr=[placeholder="What needs to be done?"i]
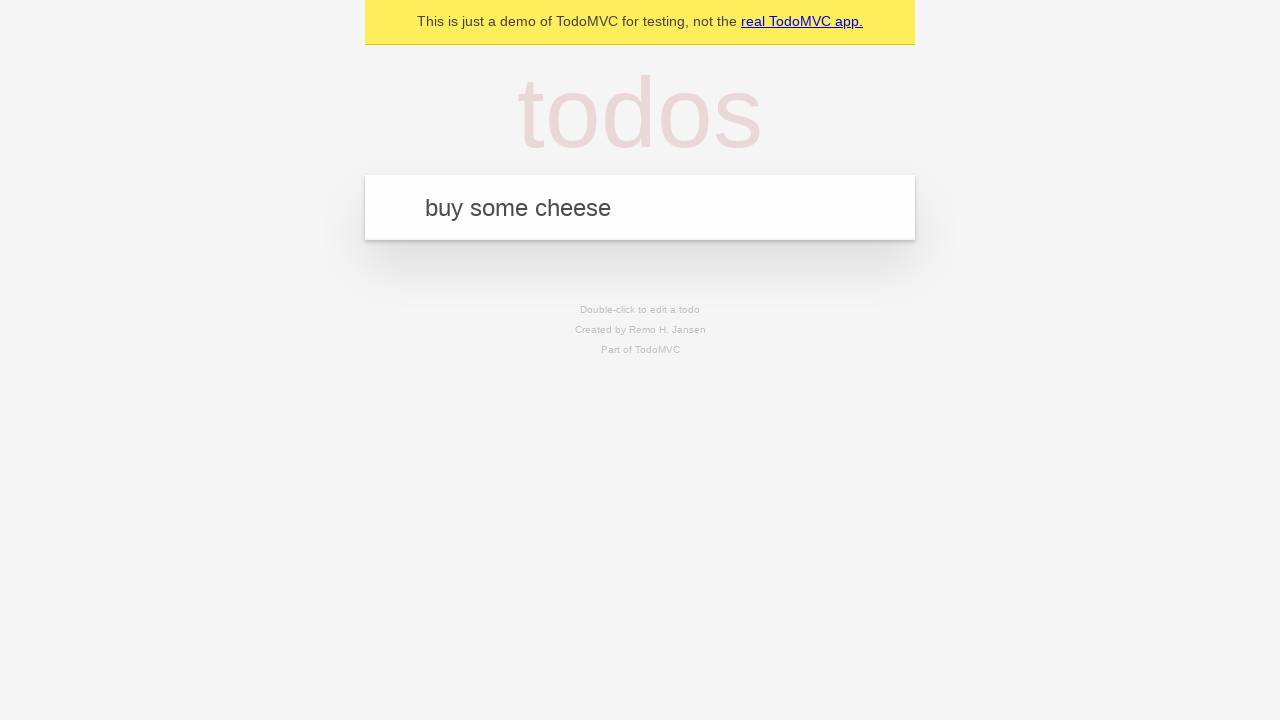

Pressed Enter to add first todo item on internal:attr=[placeholder="What needs to be done?"i]
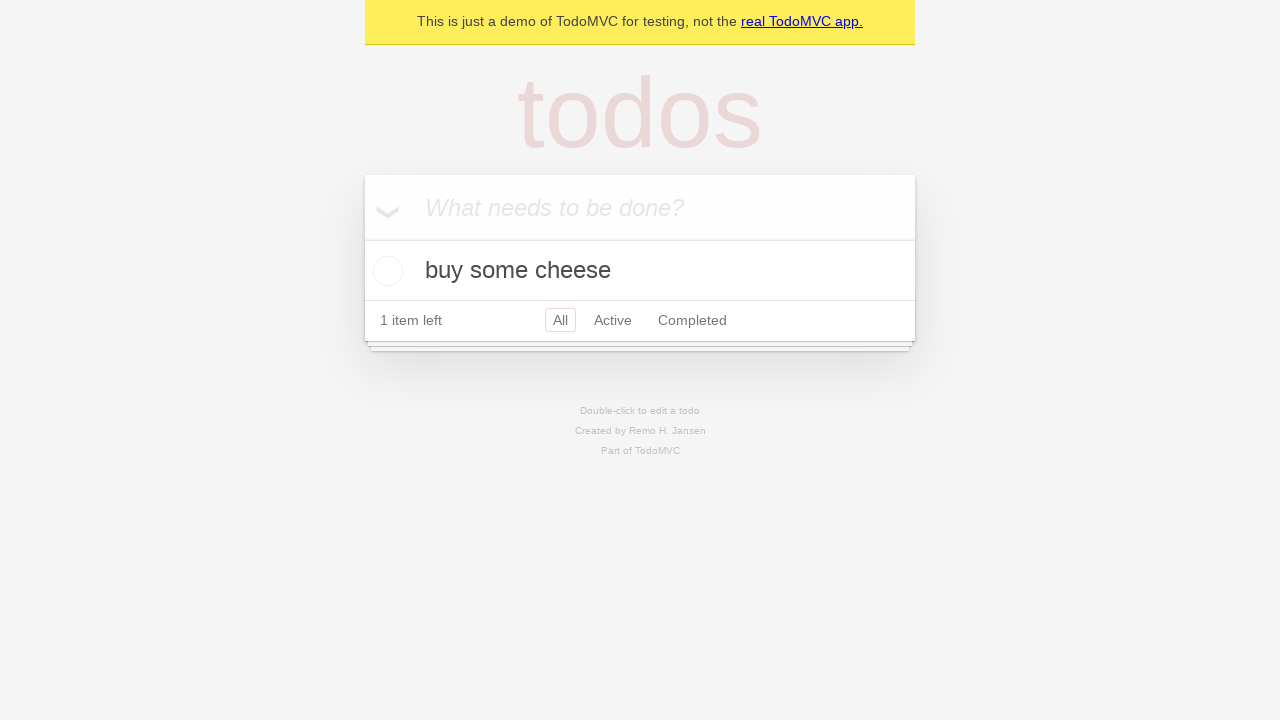

Filled todo input with 'feed the cat' on internal:attr=[placeholder="What needs to be done?"i]
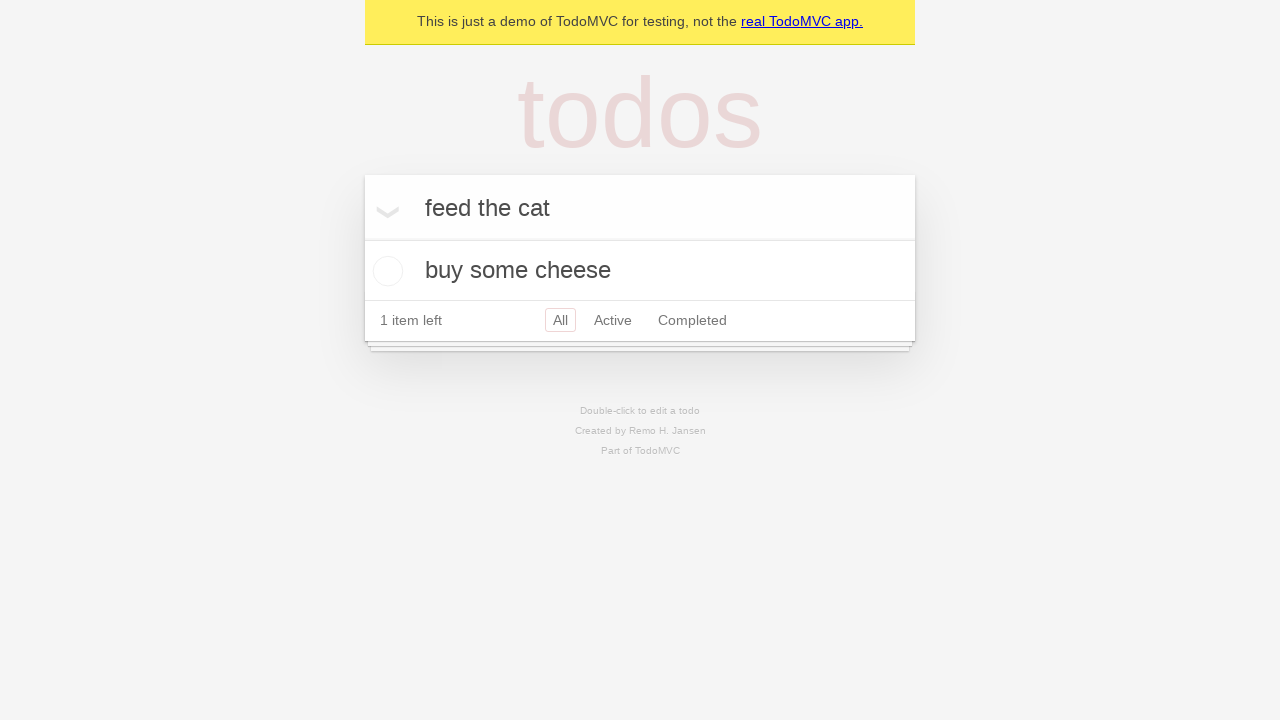

Pressed Enter to add second todo item on internal:attr=[placeholder="What needs to be done?"i]
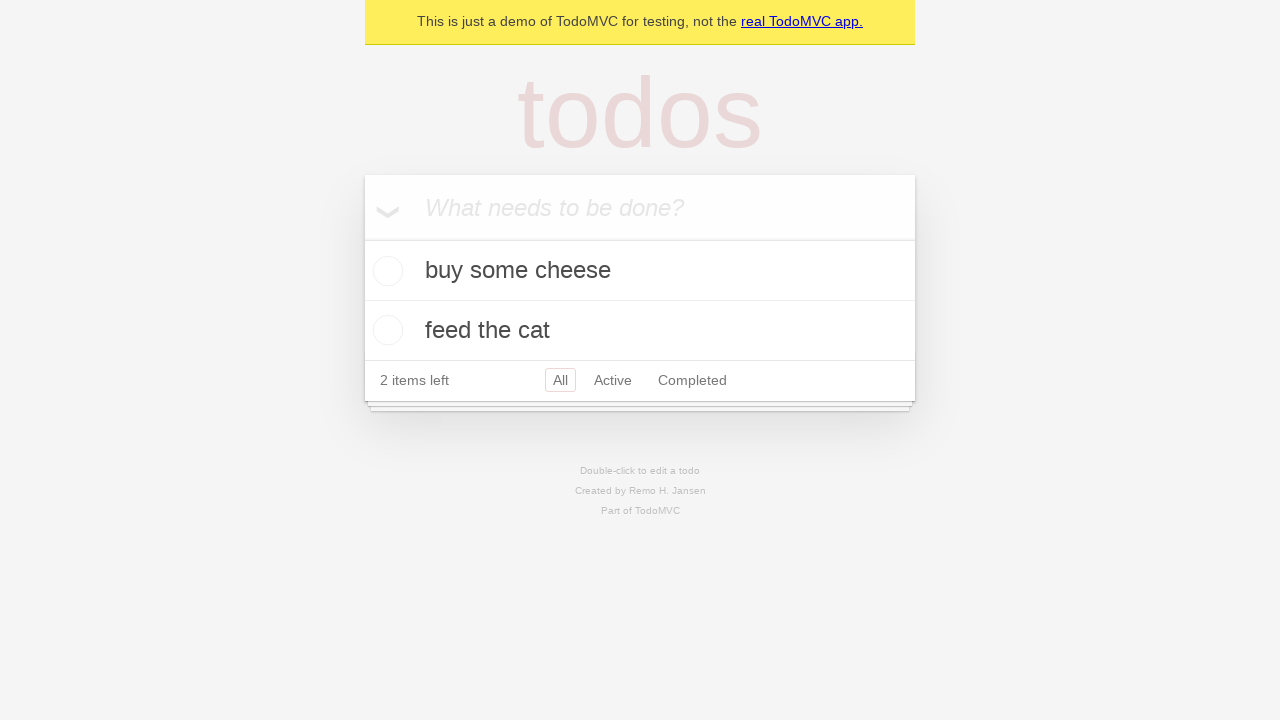

Filled todo input with 'book a doctors appointment' on internal:attr=[placeholder="What needs to be done?"i]
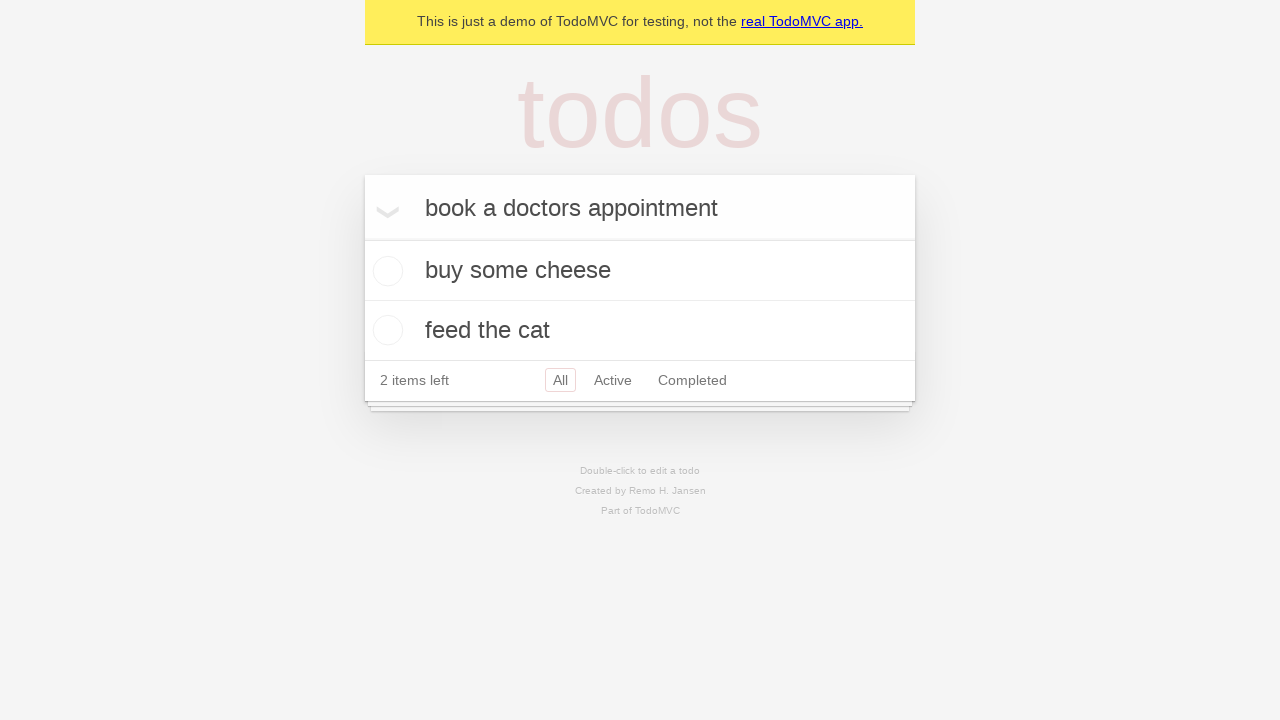

Pressed Enter to add third todo item on internal:attr=[placeholder="What needs to be done?"i]
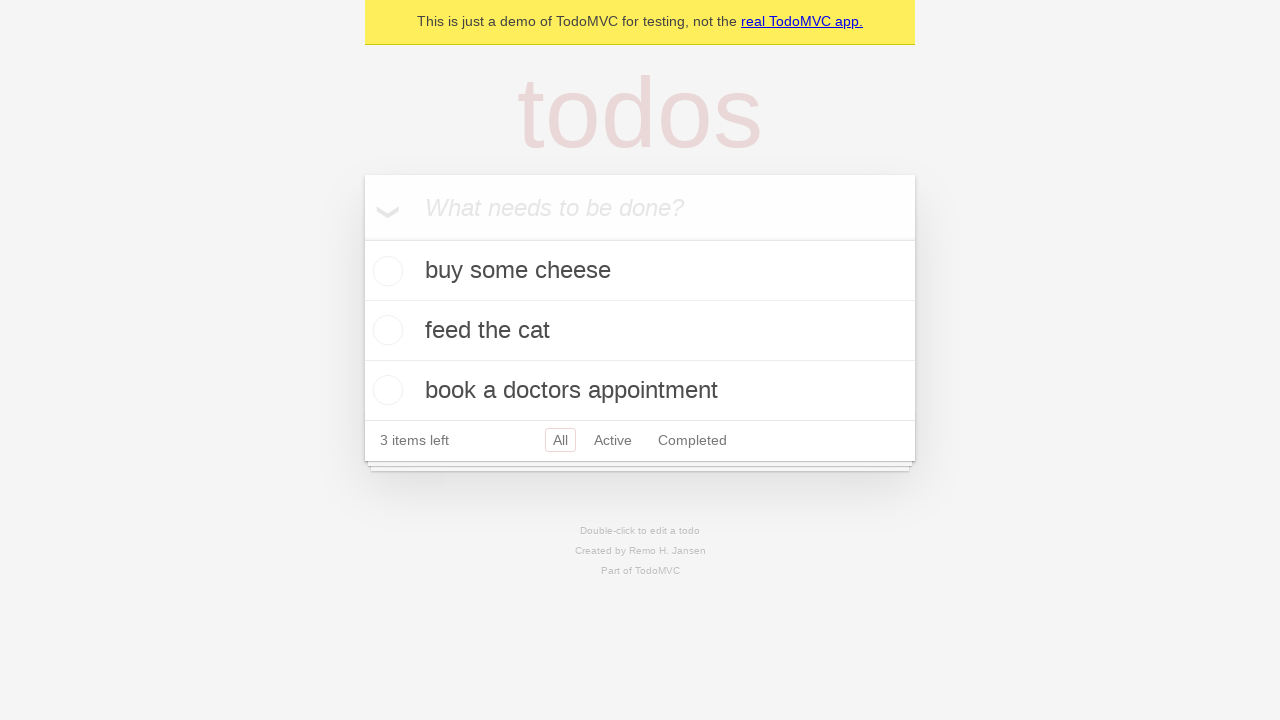

Checked the second todo item at (385, 330) on internal:testid=[data-testid="todo-item"s] >> nth=1 >> internal:role=checkbox
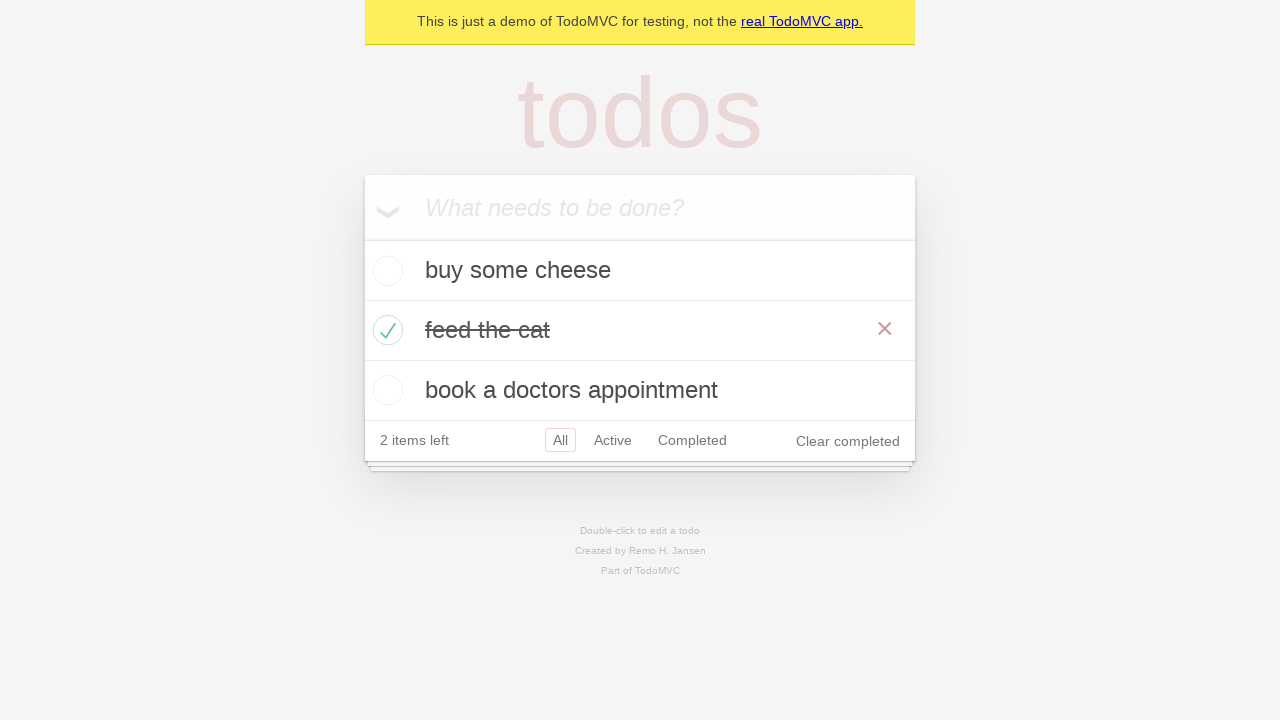

Clicked Active filter to display only active todos at (613, 440) on internal:role=link[name="Active"i]
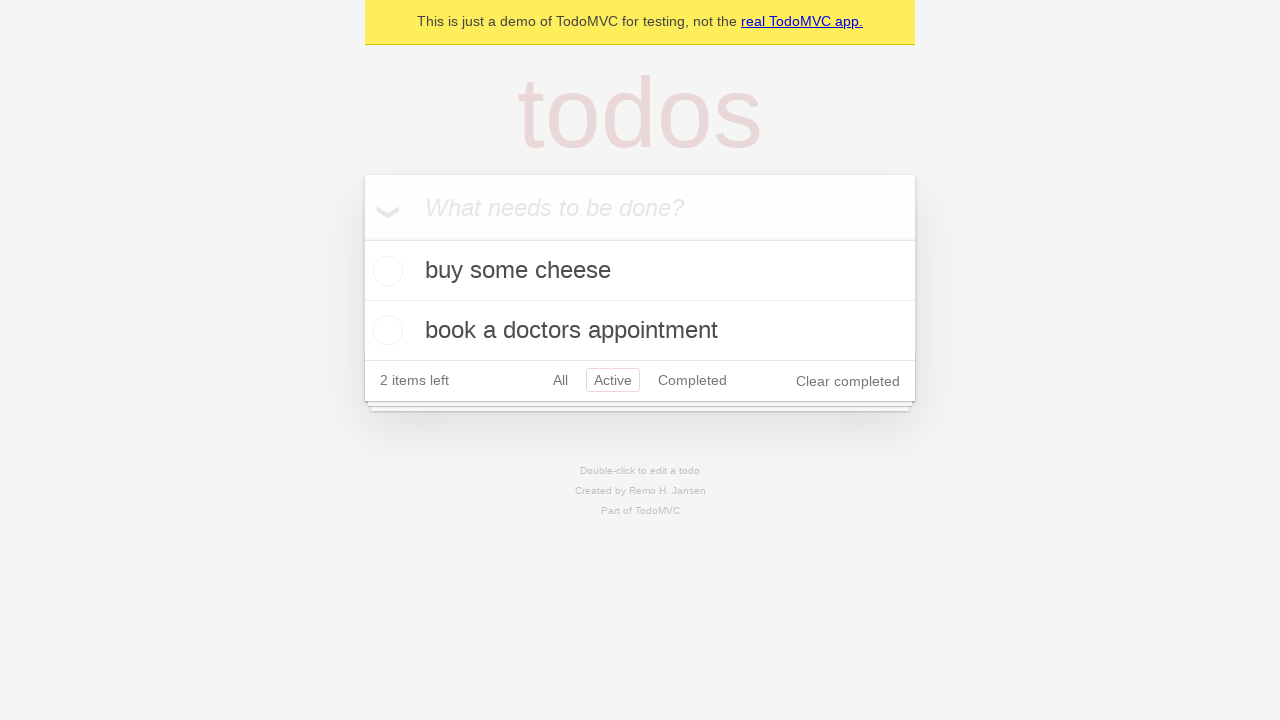

Clicked Completed filter to display only completed todos at (692, 380) on internal:role=link[name="Completed"i]
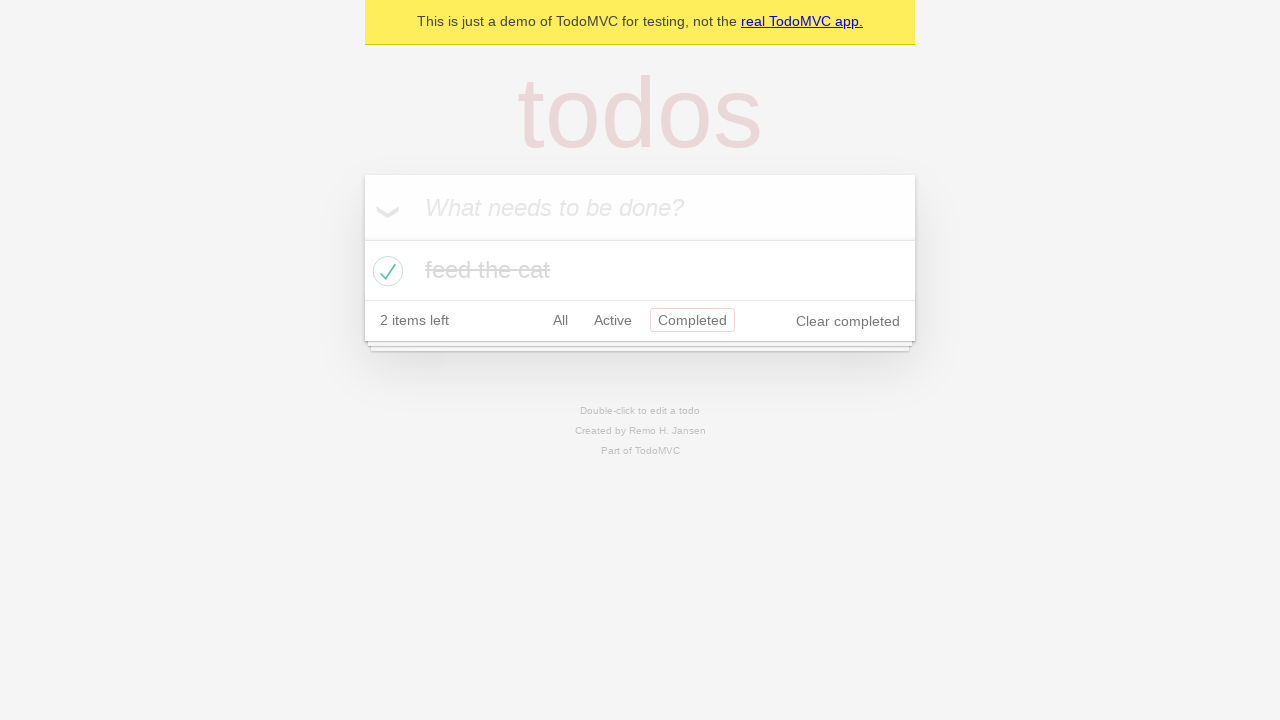

Clicked All filter to display all todo items at (560, 320) on internal:role=link[name="All"i]
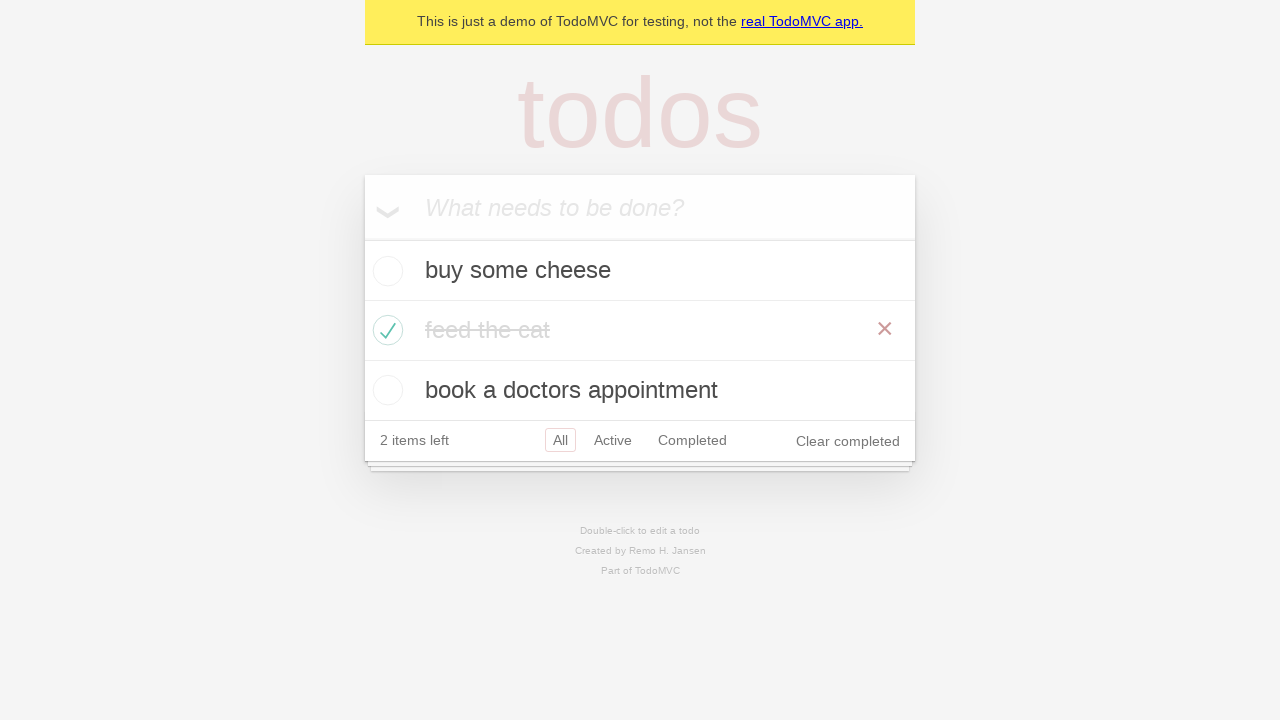

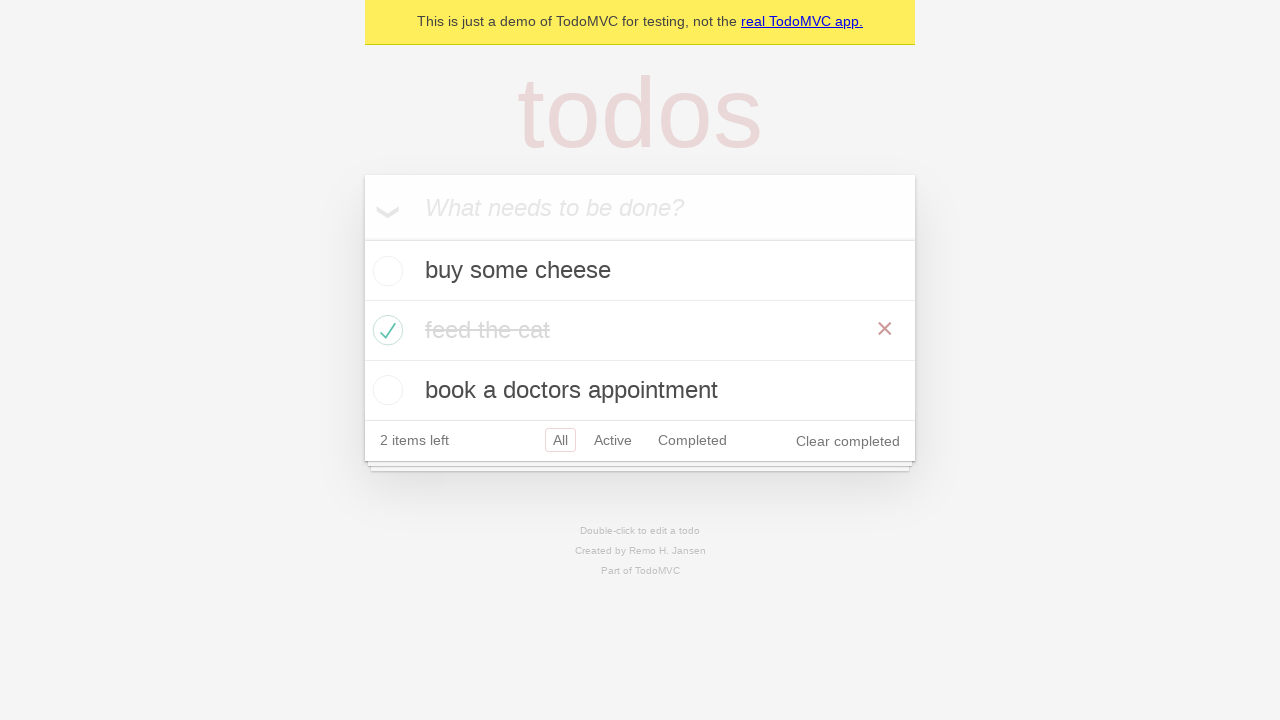